Tests JavaScript alert handling by triggering an alert and accepting it

Starting URL: https://the-internet.herokuapp.com/javascript_alerts

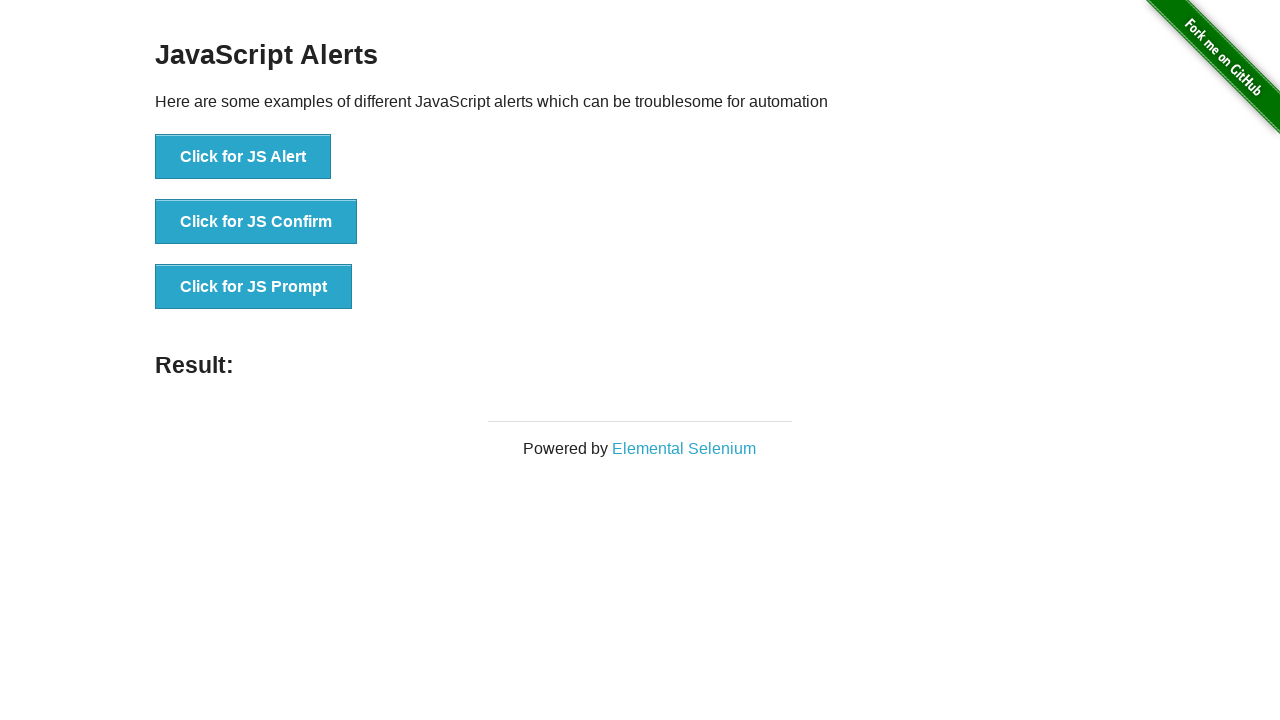

Set up dialog handler to accept alerts
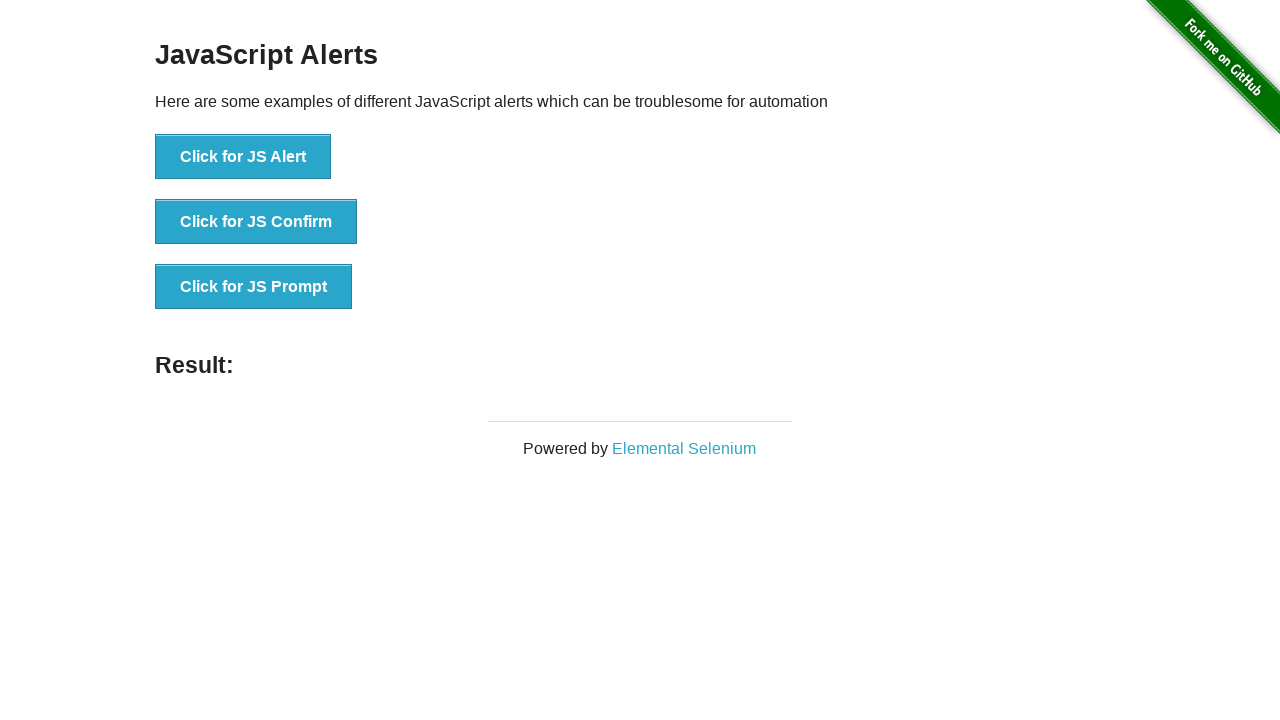

Clicked button to trigger JavaScript alert at (243, 157) on button:has-text('Click for JS Alert')
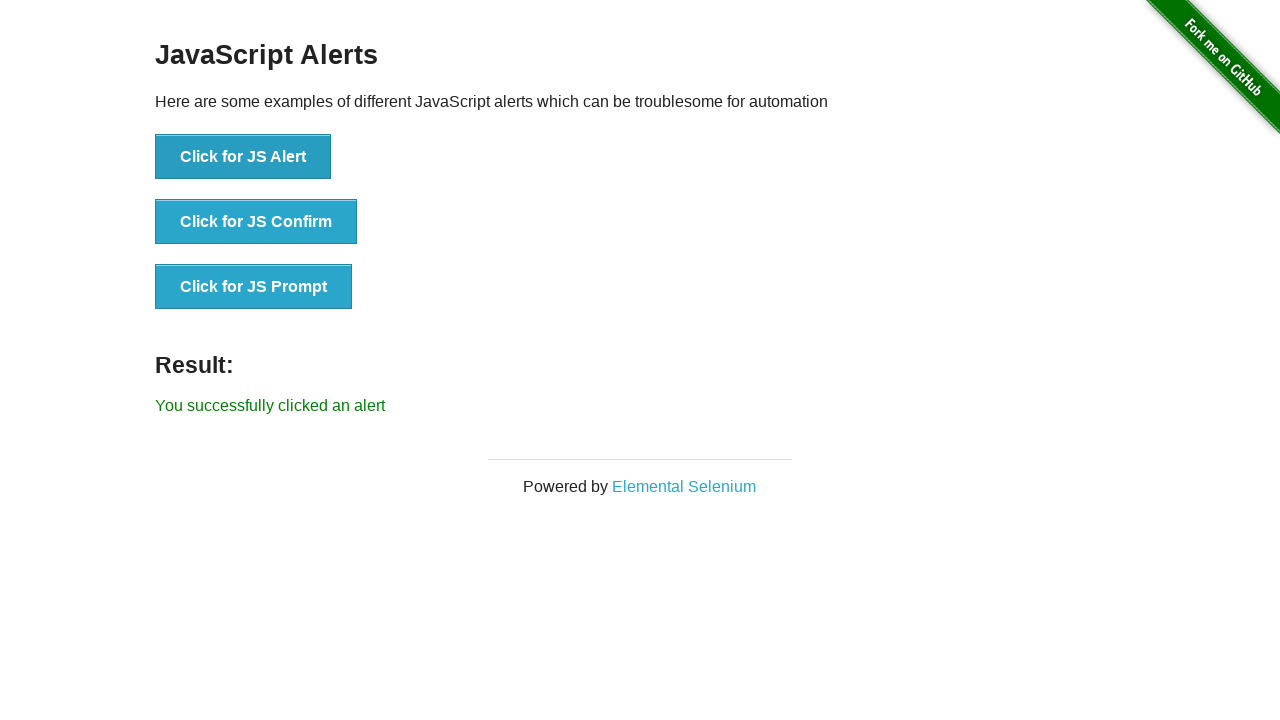

Retrieved result message text from page
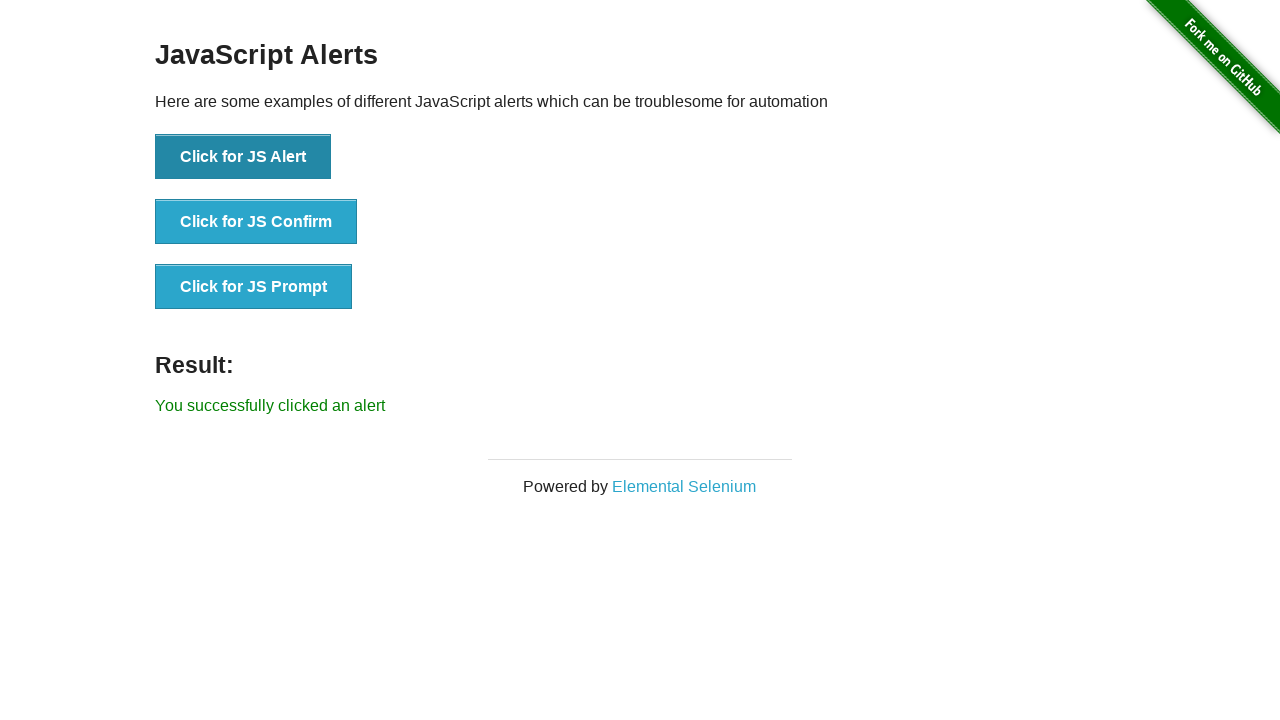

Verified alert was successfully accepted with correct result message
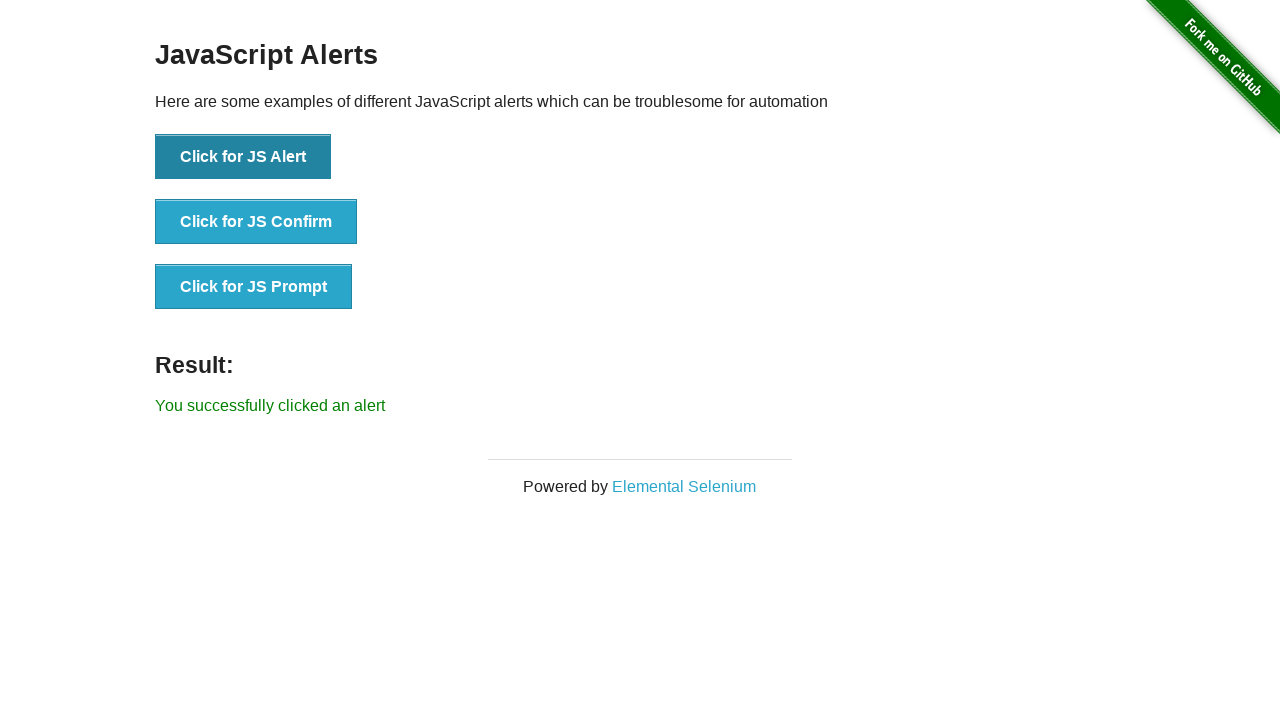

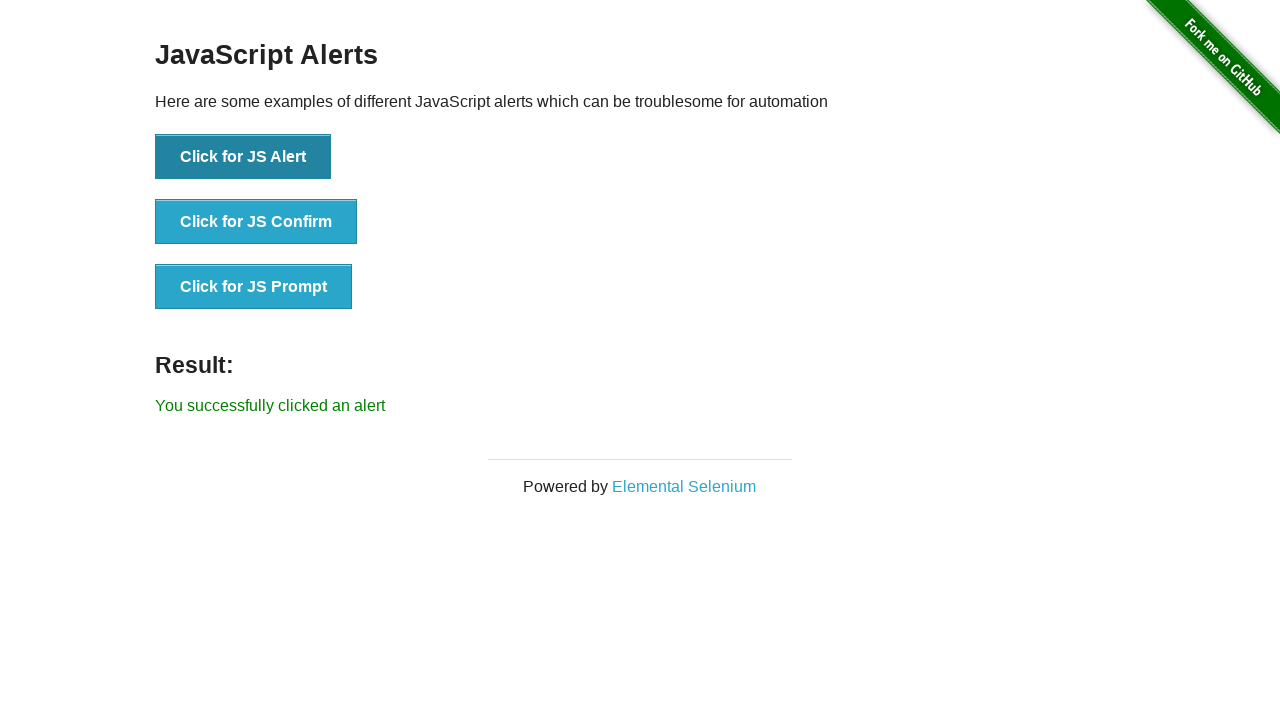